Tests that entered text is trimmed when creating a todo item

Starting URL: https://demo.playwright.dev/todomvc

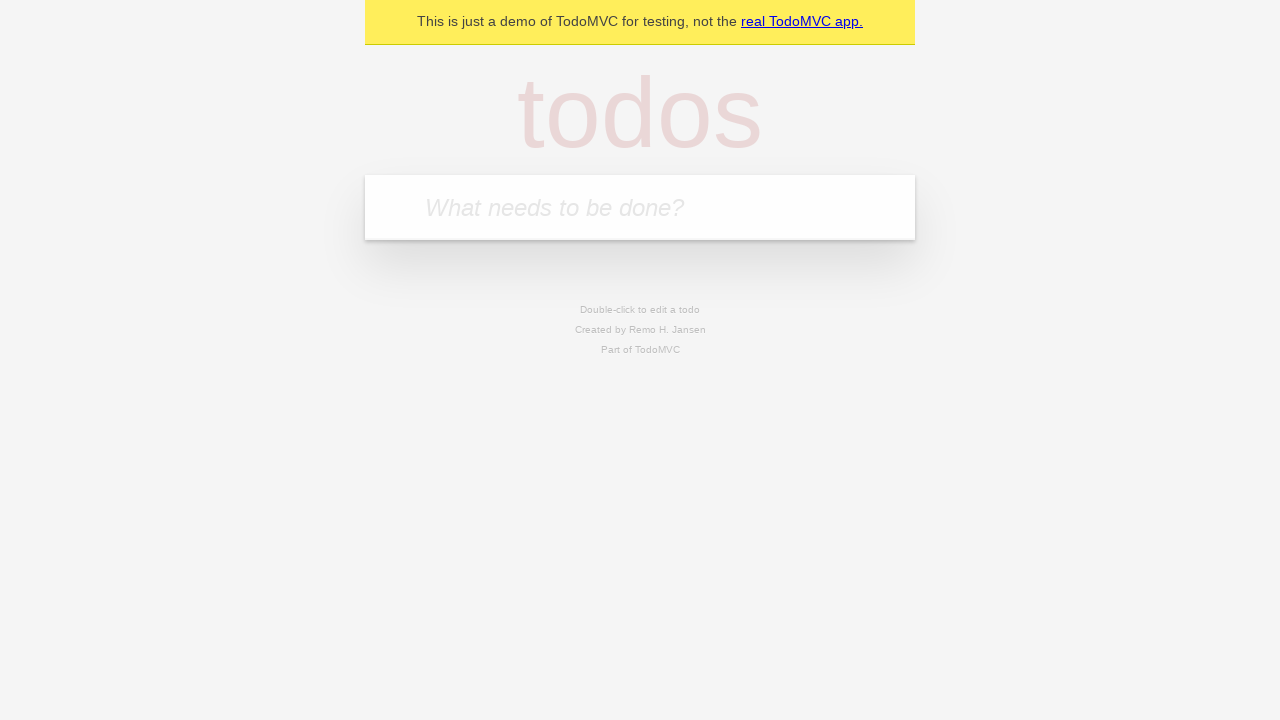

Filled new todo input with text containing leading and trailing whitespace: '    buy some cheese    ' on .new-todo
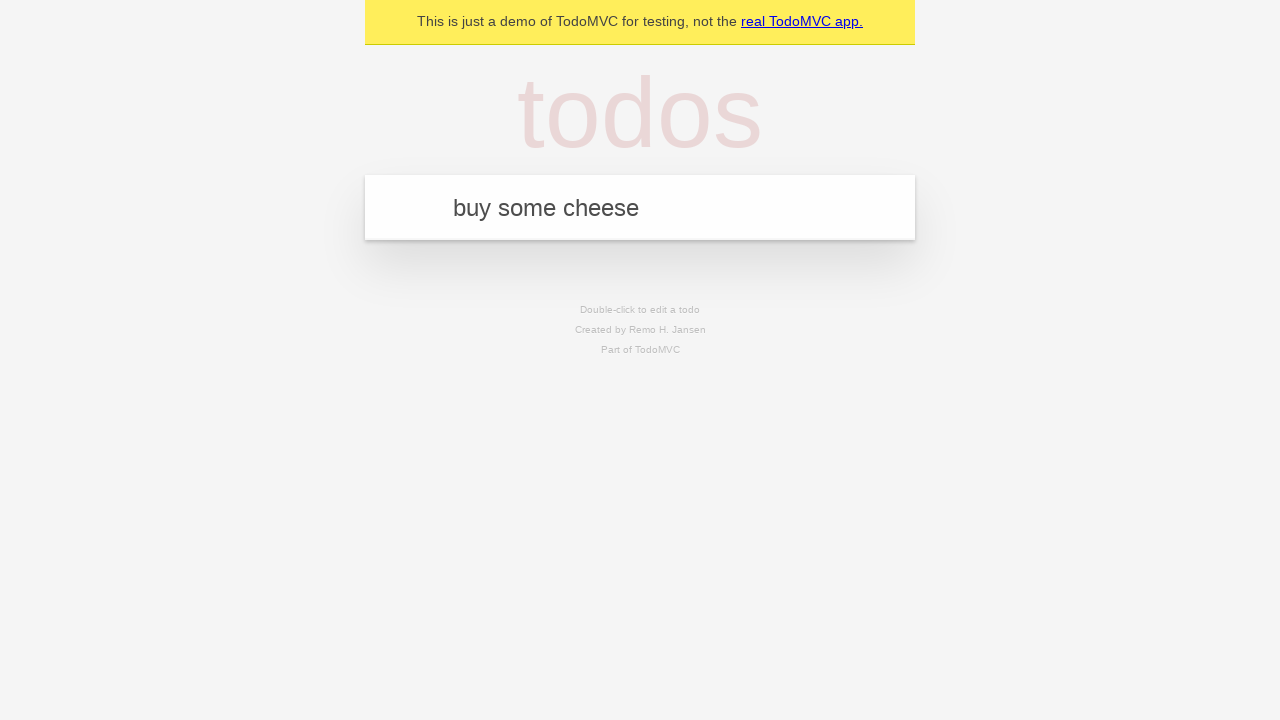

Pressed Enter to create the todo item on .new-todo
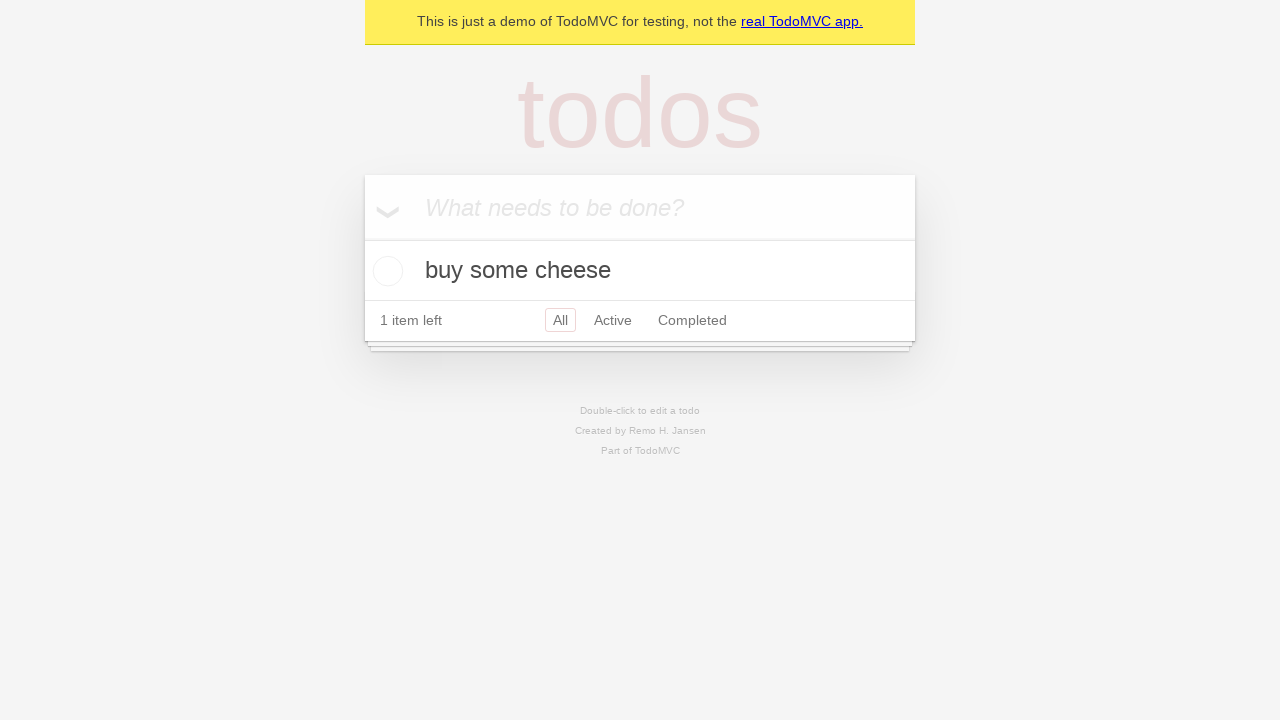

Todo item appeared in the list
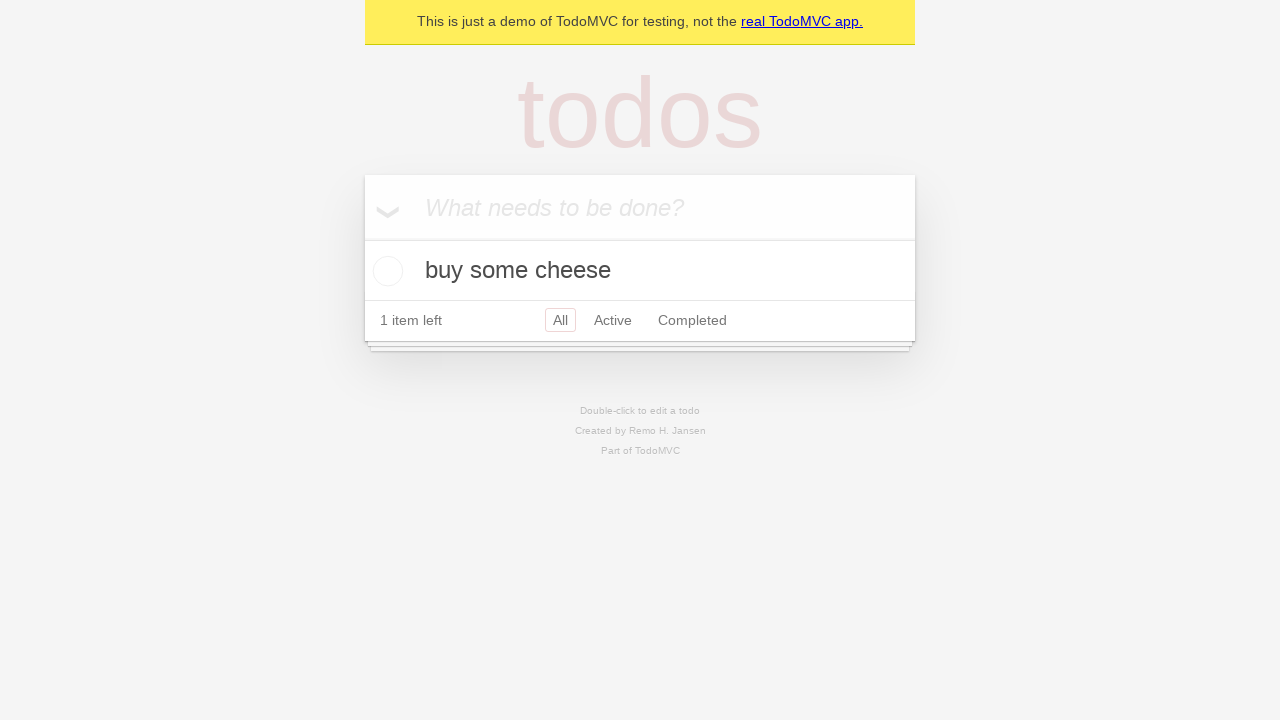

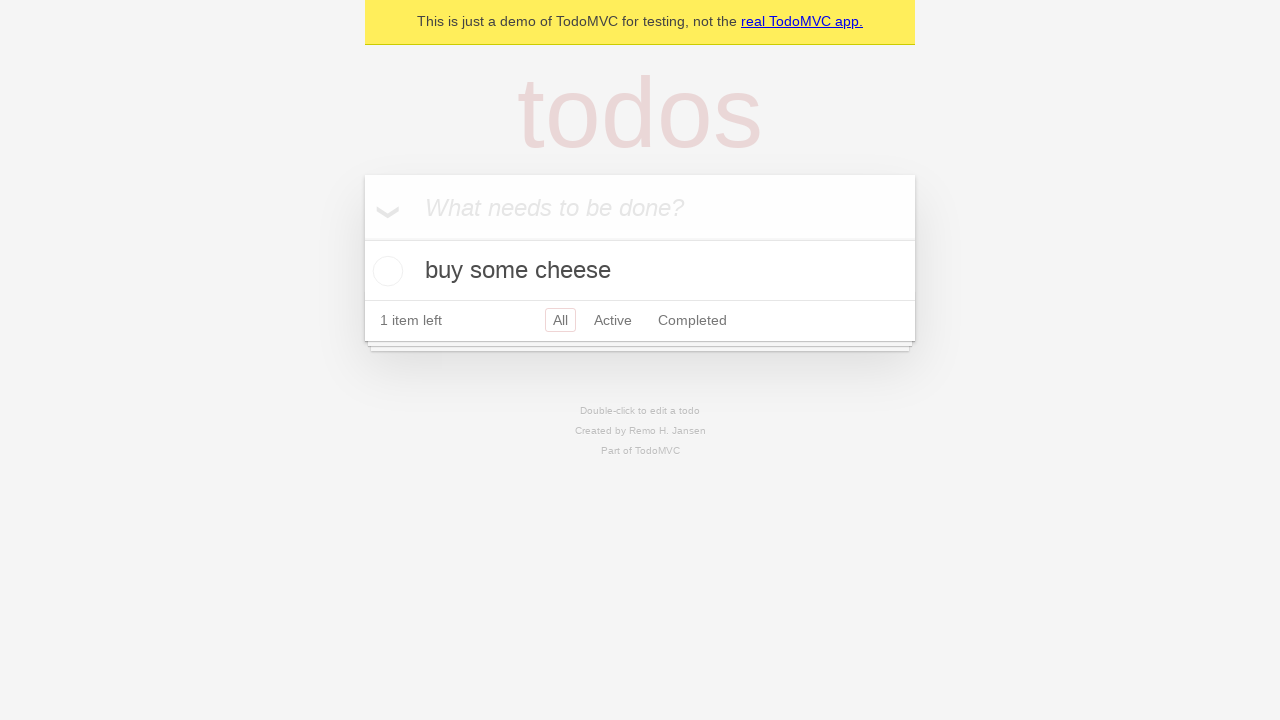